Opens two browser tabs, extracts course name from one page and fills it into a form field on another page, demonstrating window switching and data transfer between tabs

Starting URL: https://rahulshettyacademy.com/angularpractice/

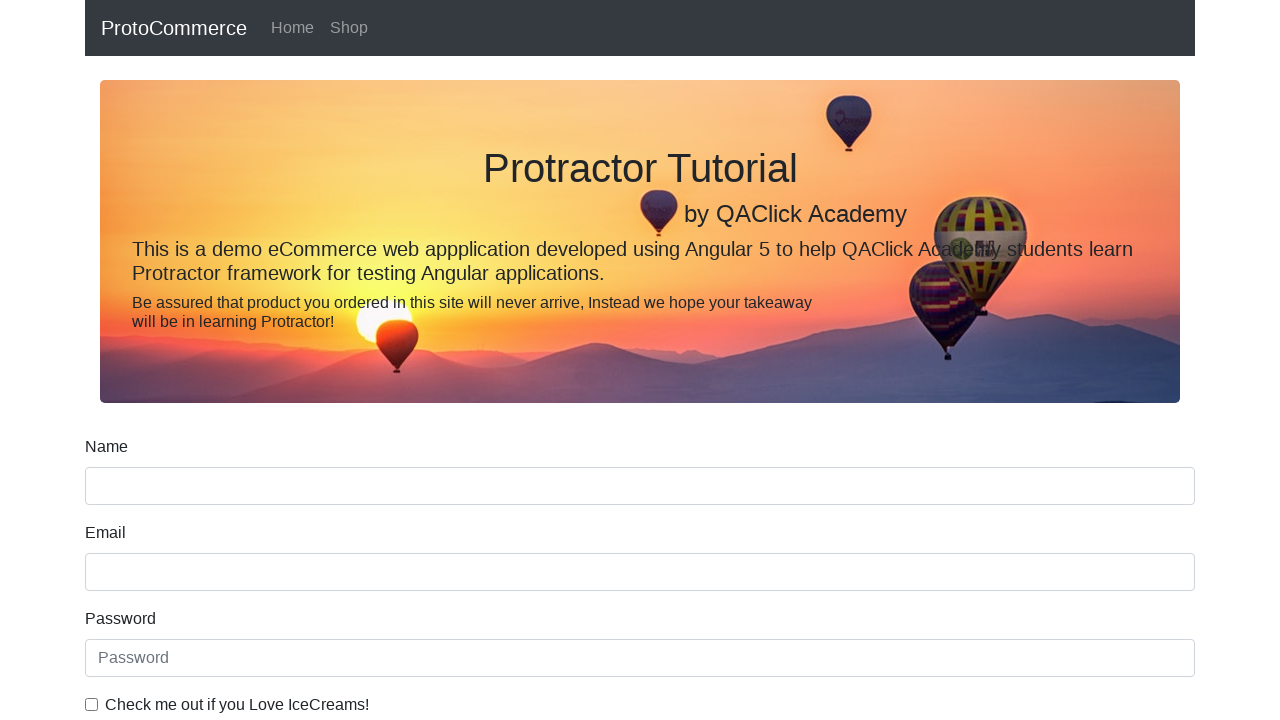

Opened a new browser tab
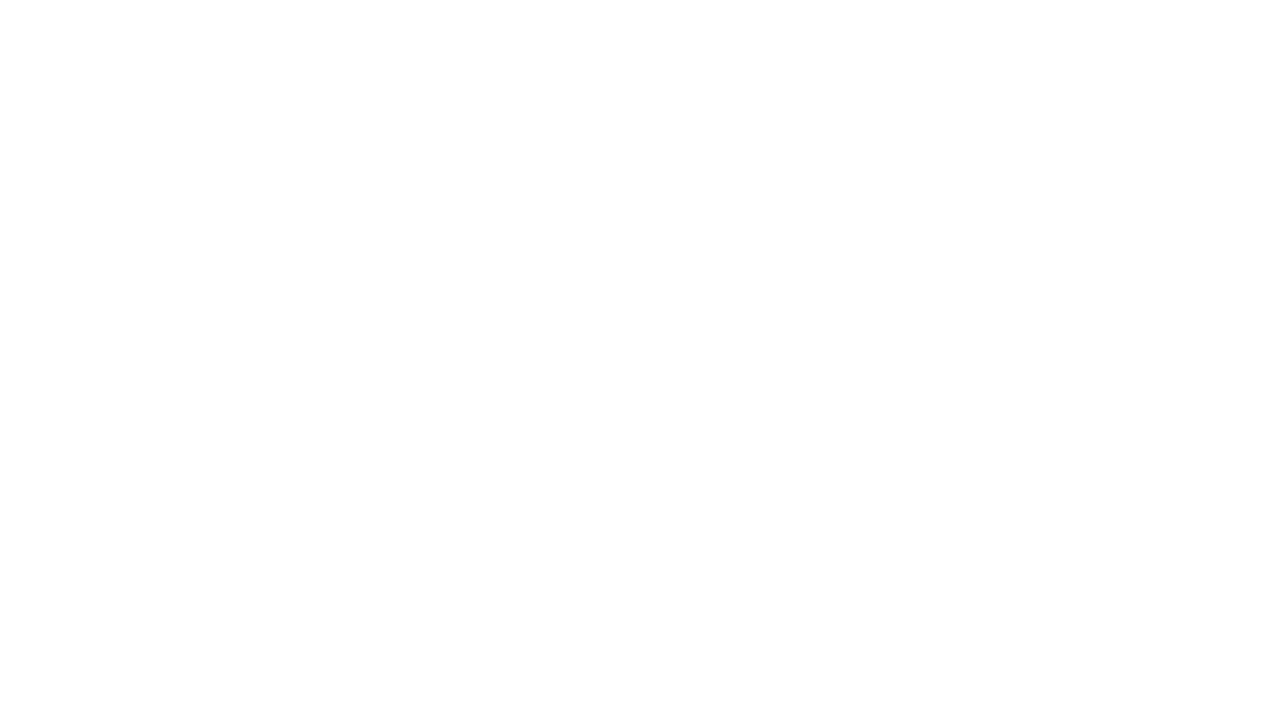

Navigated to https://rahulshettyacademy.com/ in new tab
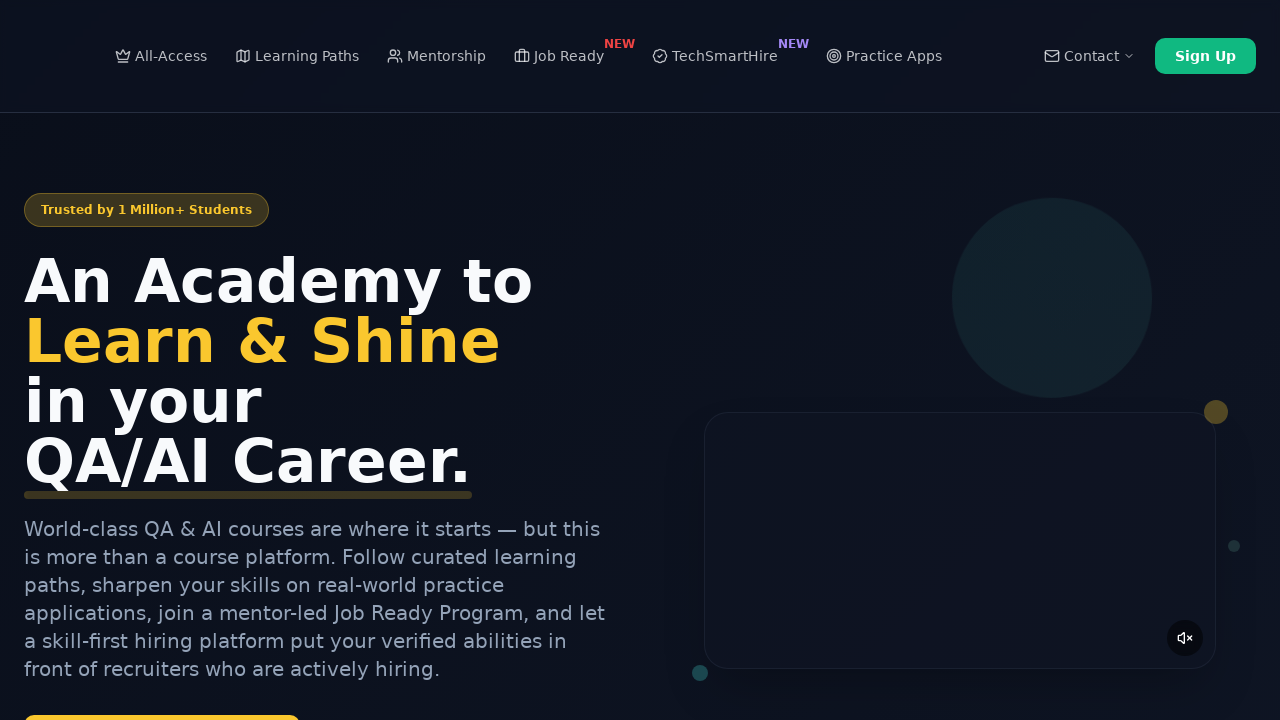

Located all course links on the page
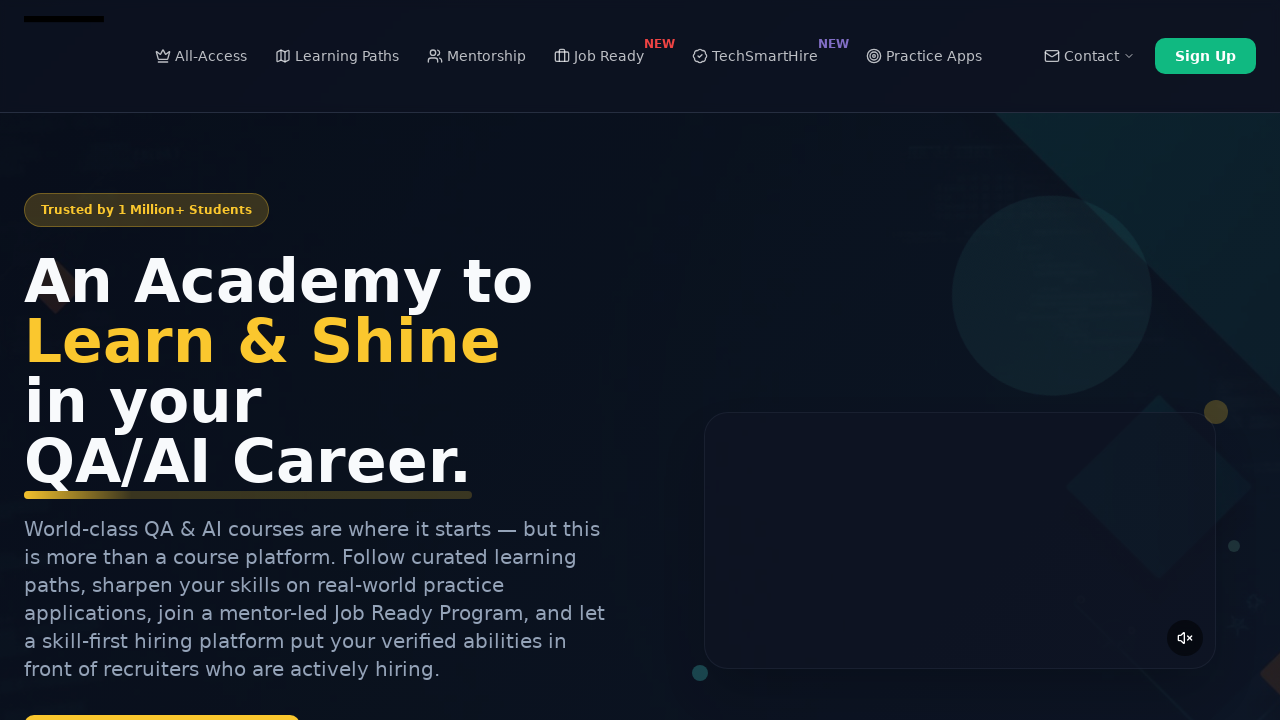

Extracted course name from second course link: Playwright Testing
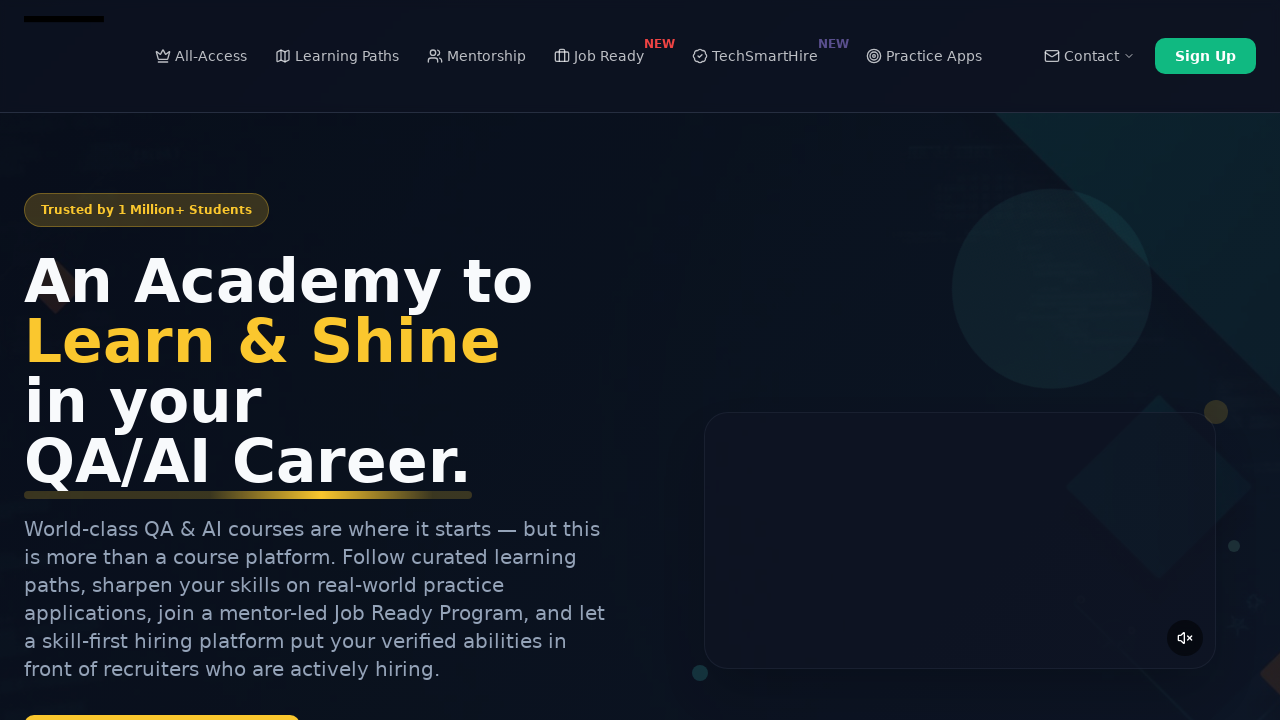

Filled name field with course name: Playwright Testing on input[name='name']
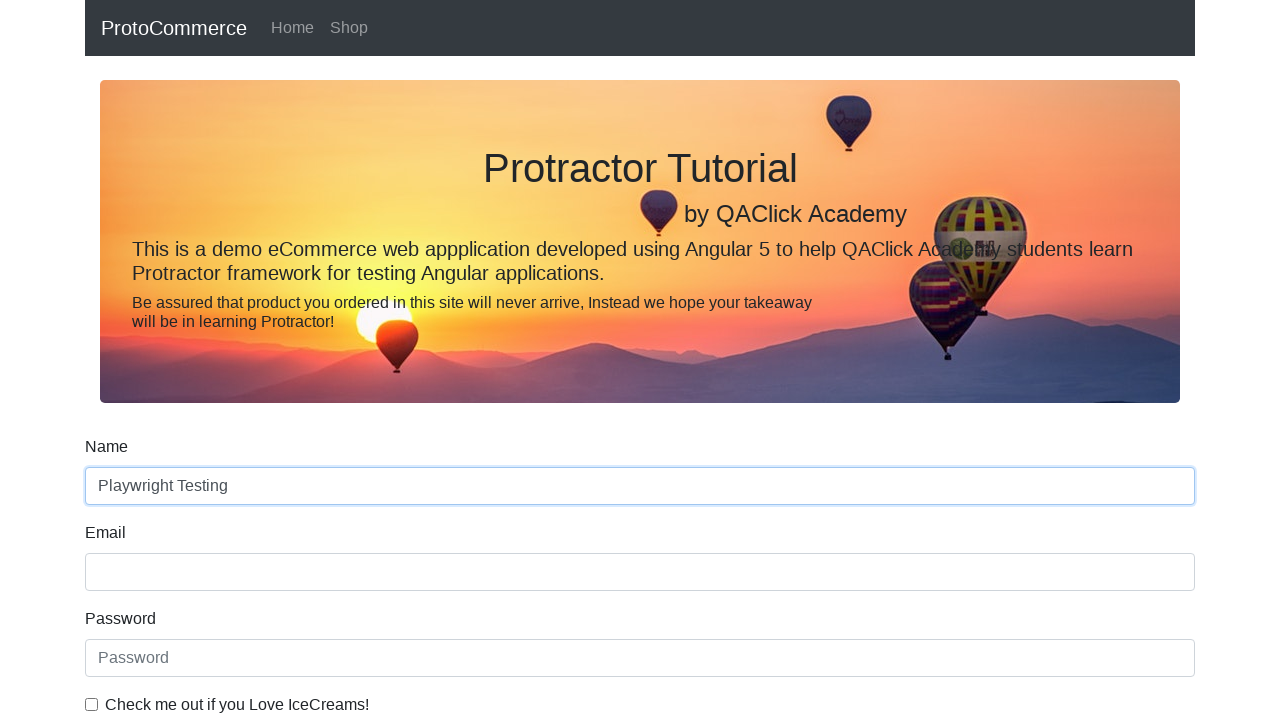

Closed the secondary tab
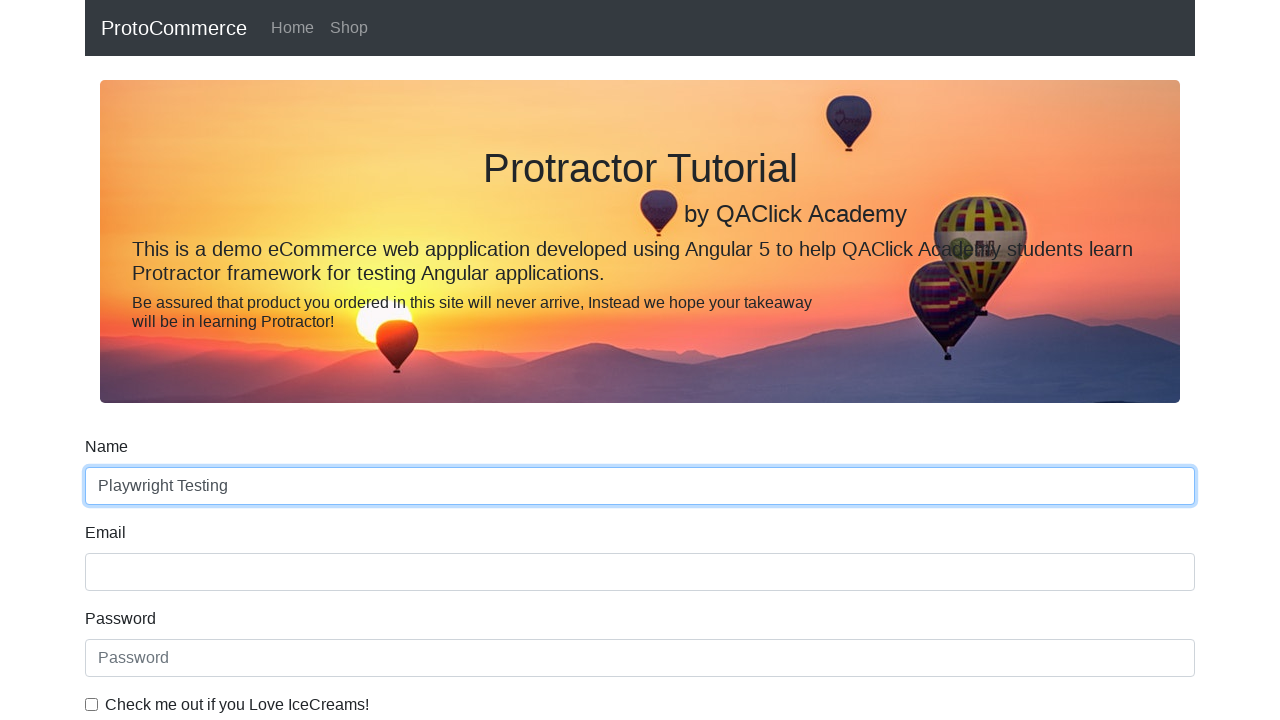

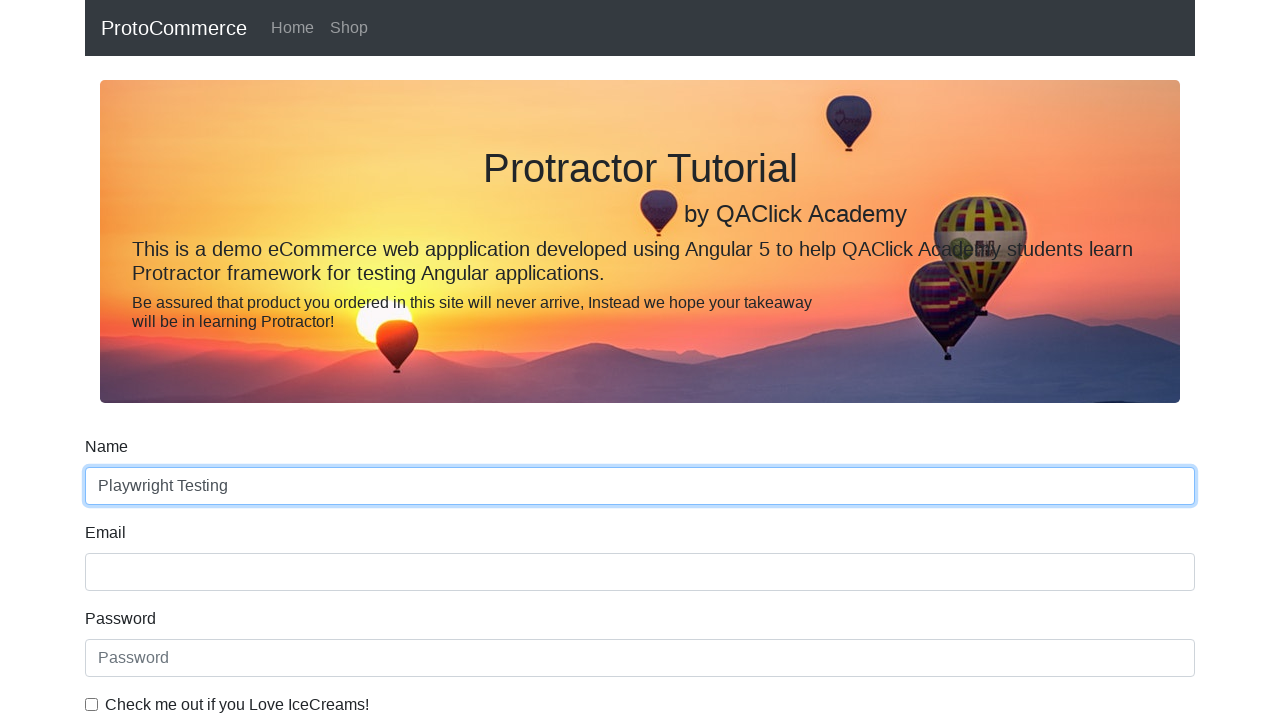